Tests dragging an element and dropping it onto a target element

Starting URL: https://jqueryui.com/droppable/

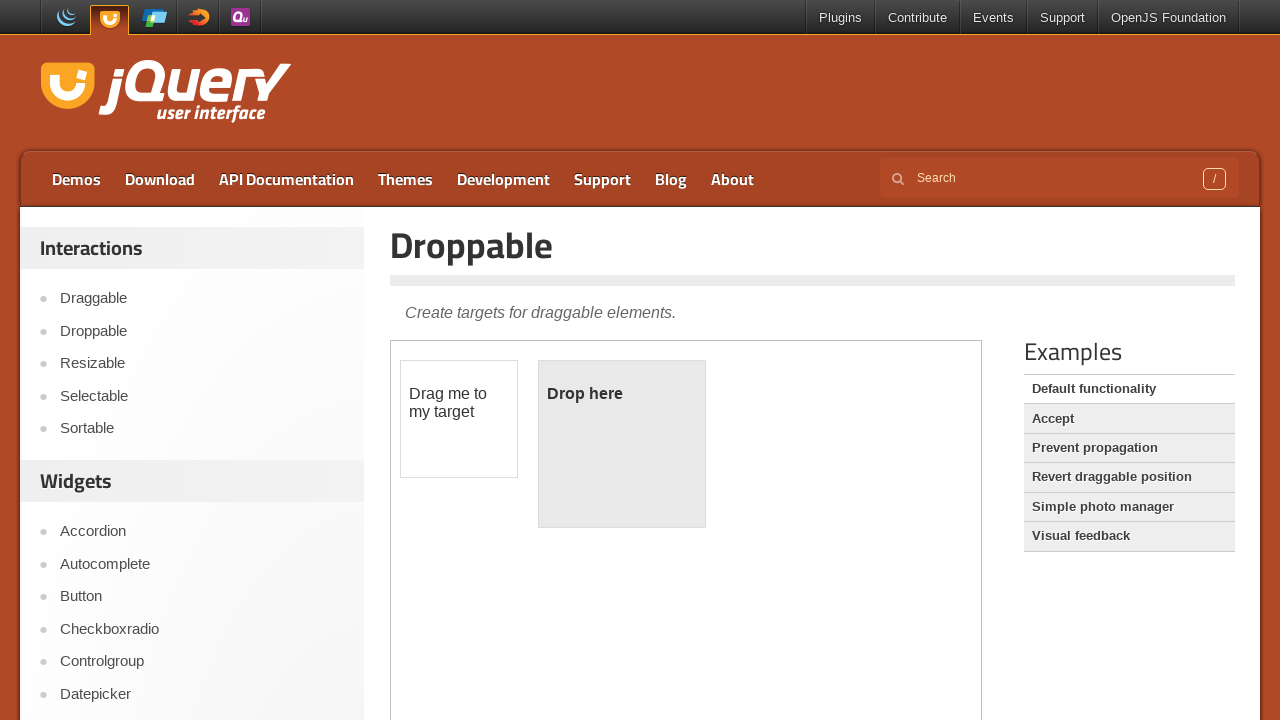

Located iframe containing draggable and droppable elements
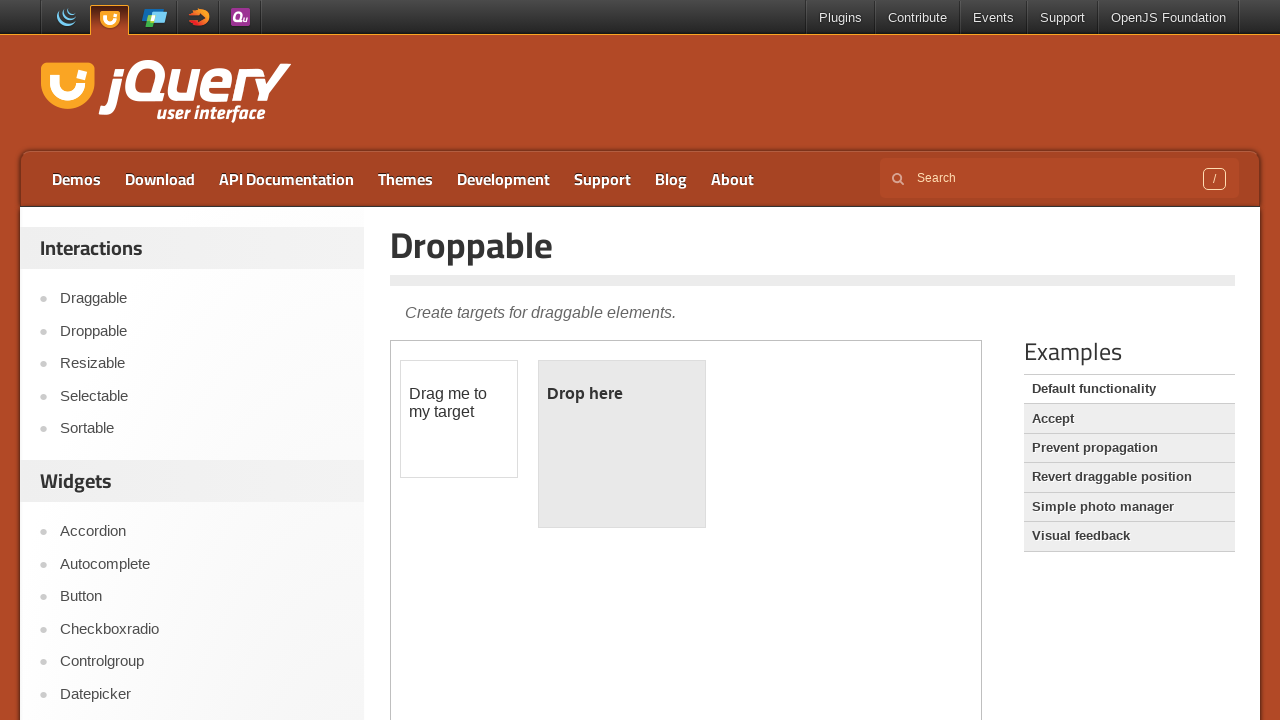

Located draggable element with id 'draggable'
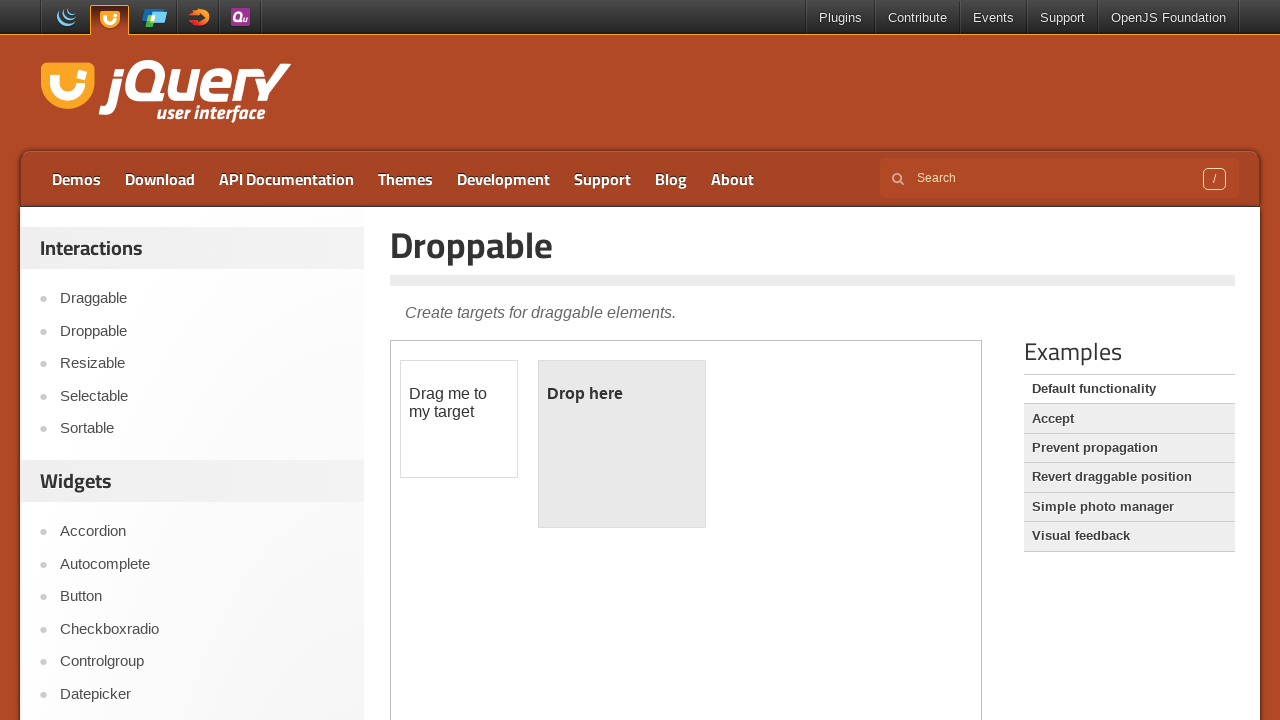

Located droppable target element with id 'droppable'
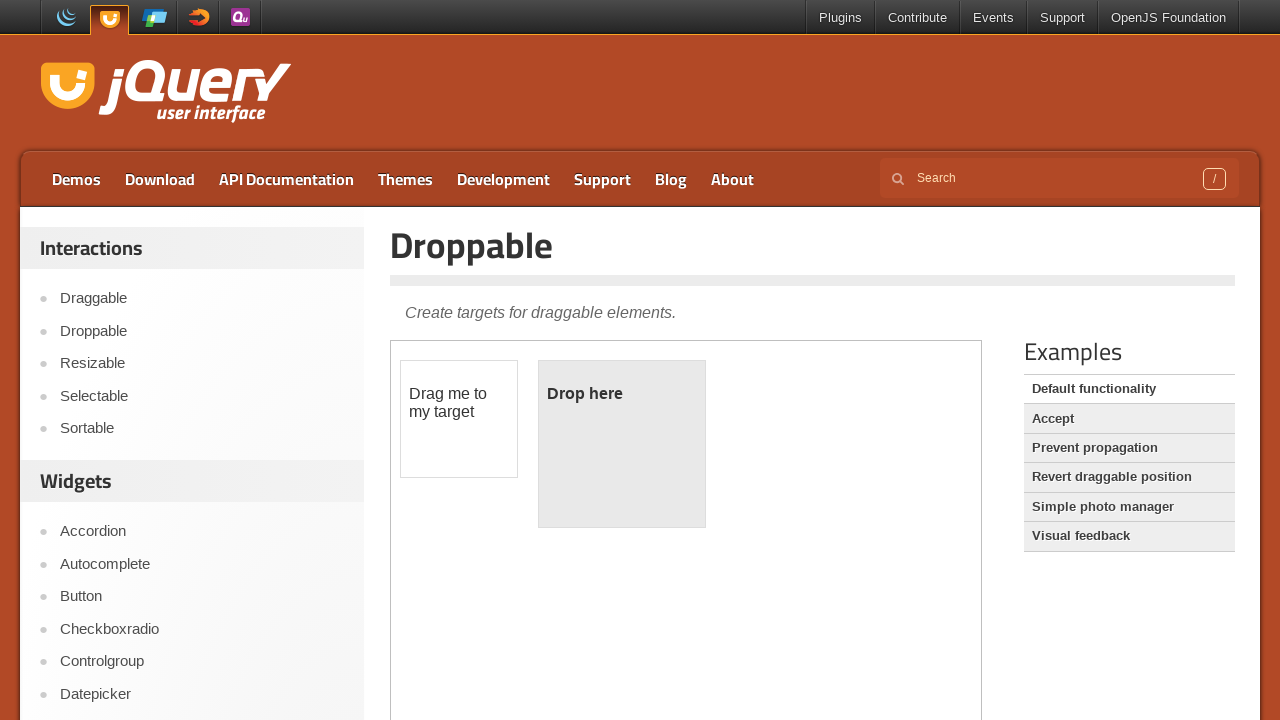

Dragged draggable element and dropped it onto droppable target element at (622, 444)
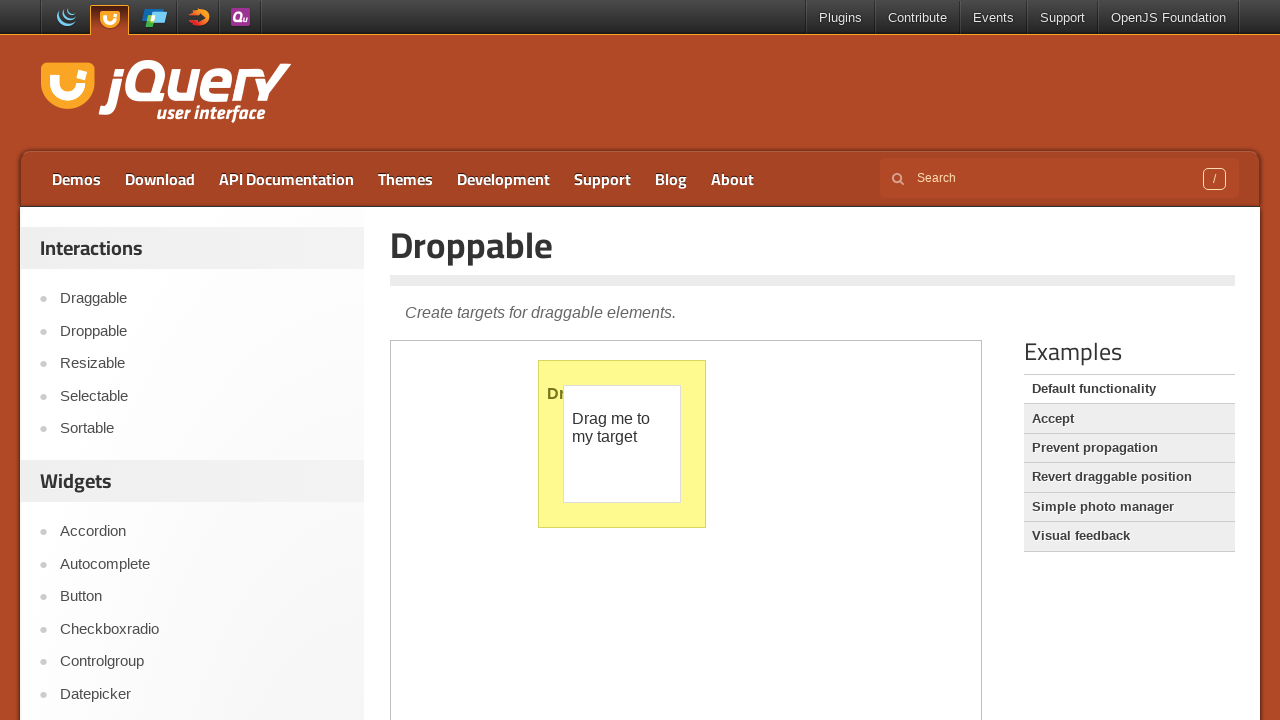

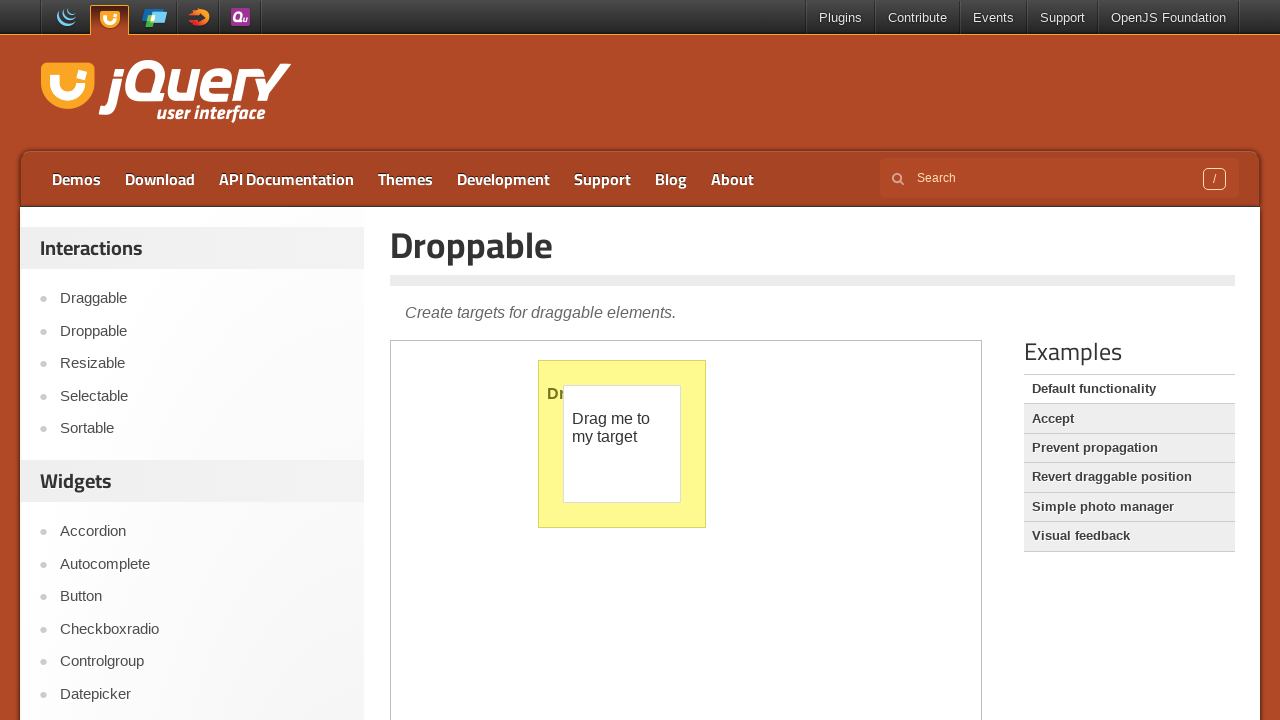